Tests hover functionality by moving mouse over an image and verifying that the "View profile" link becomes visible

Starting URL: https://the-internet.herokuapp.com/hovers

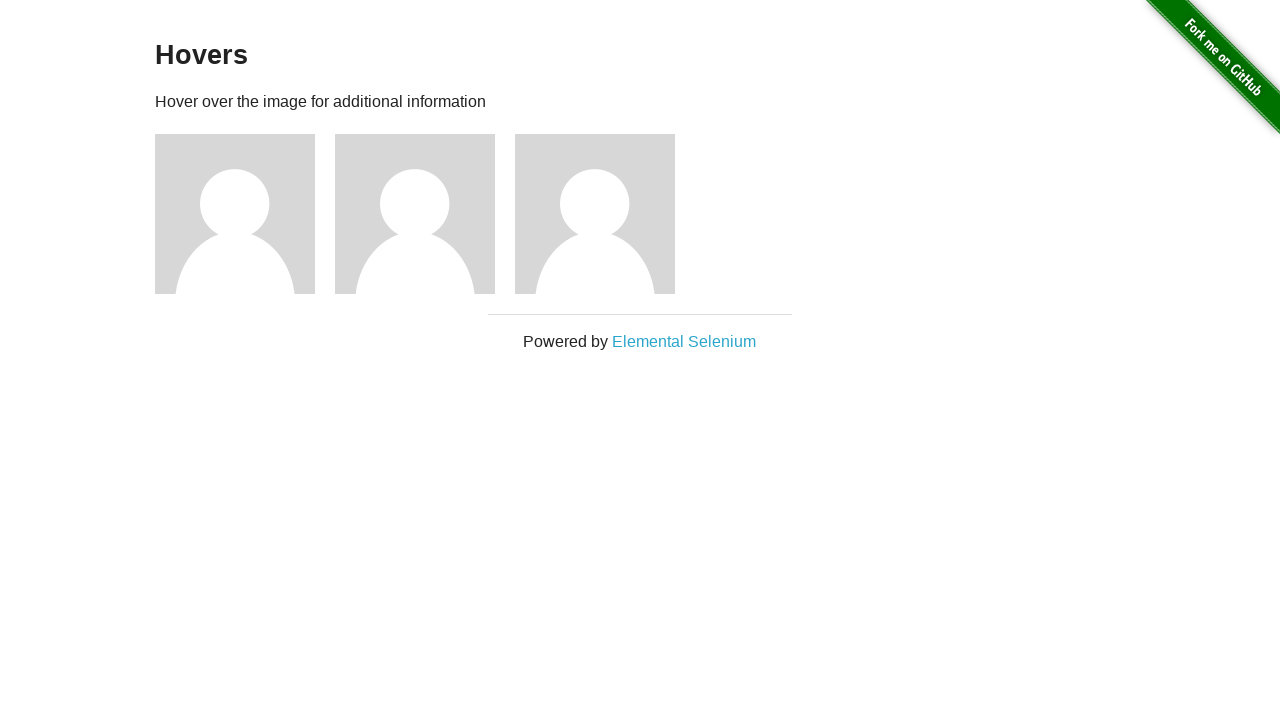

Hovered over the first user image at (235, 214) on (//img)[2]
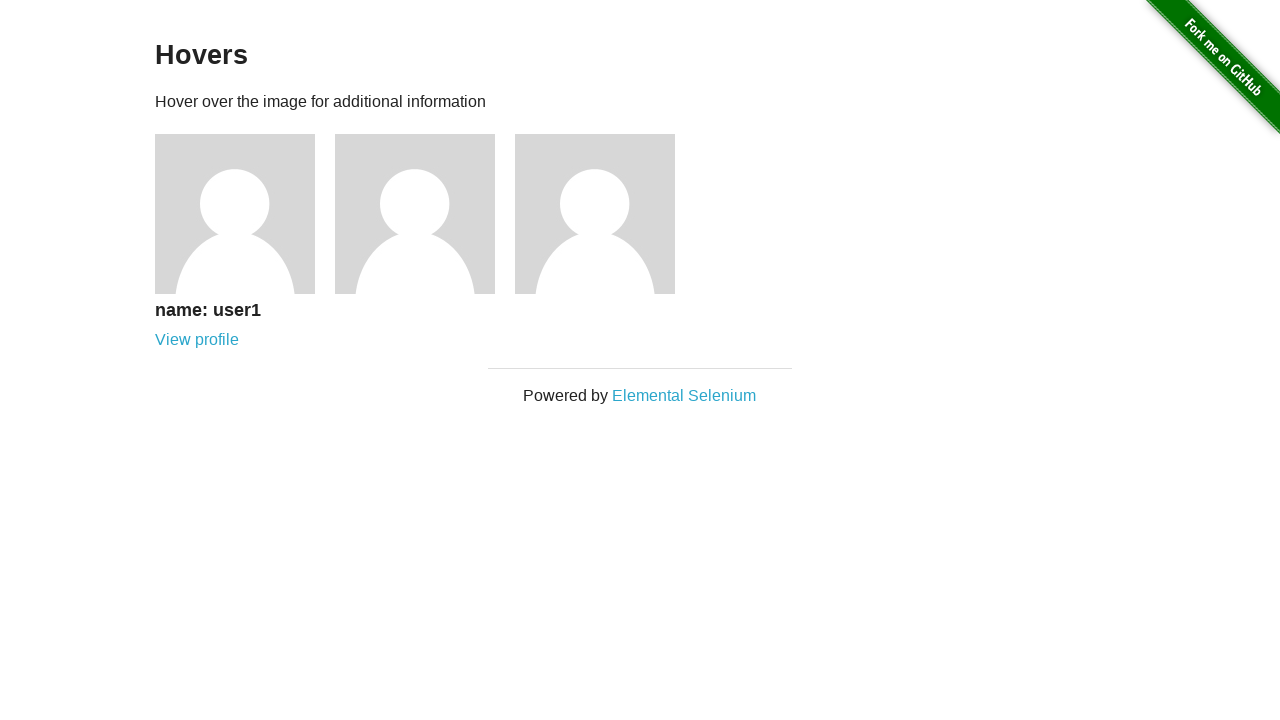

Located 'View profile' link element
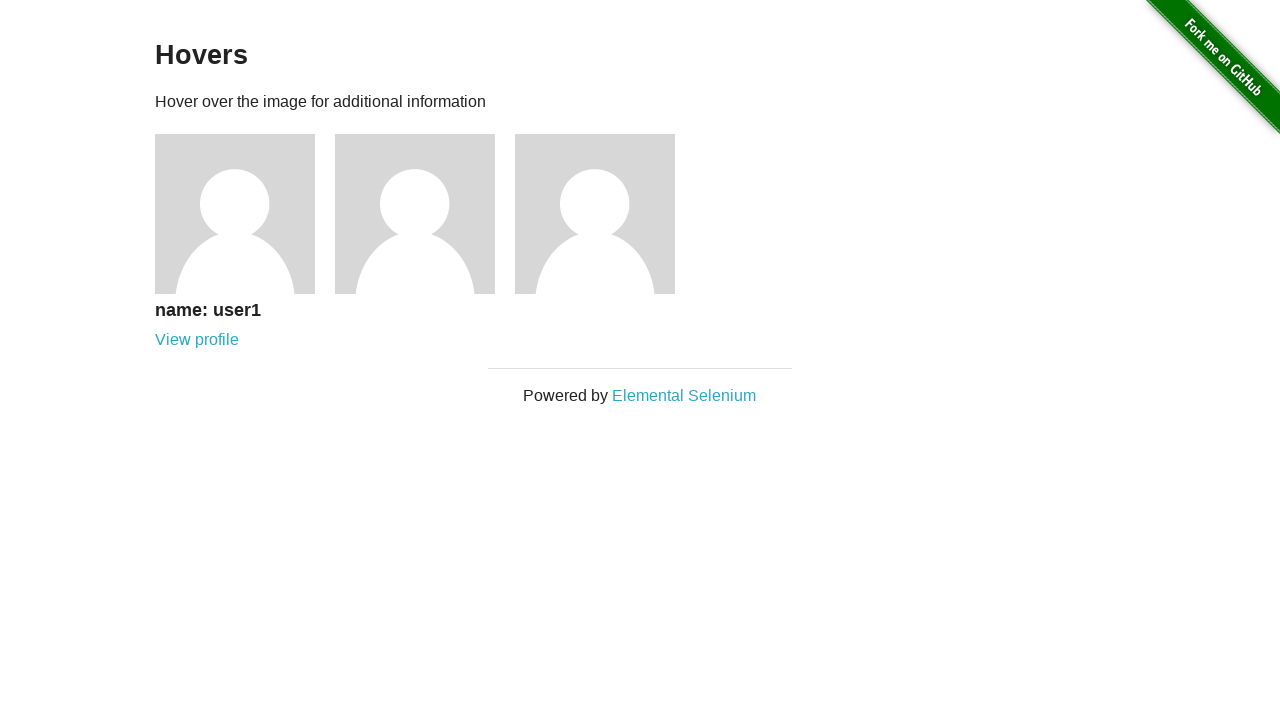

Waited for 'View profile' link to become visible
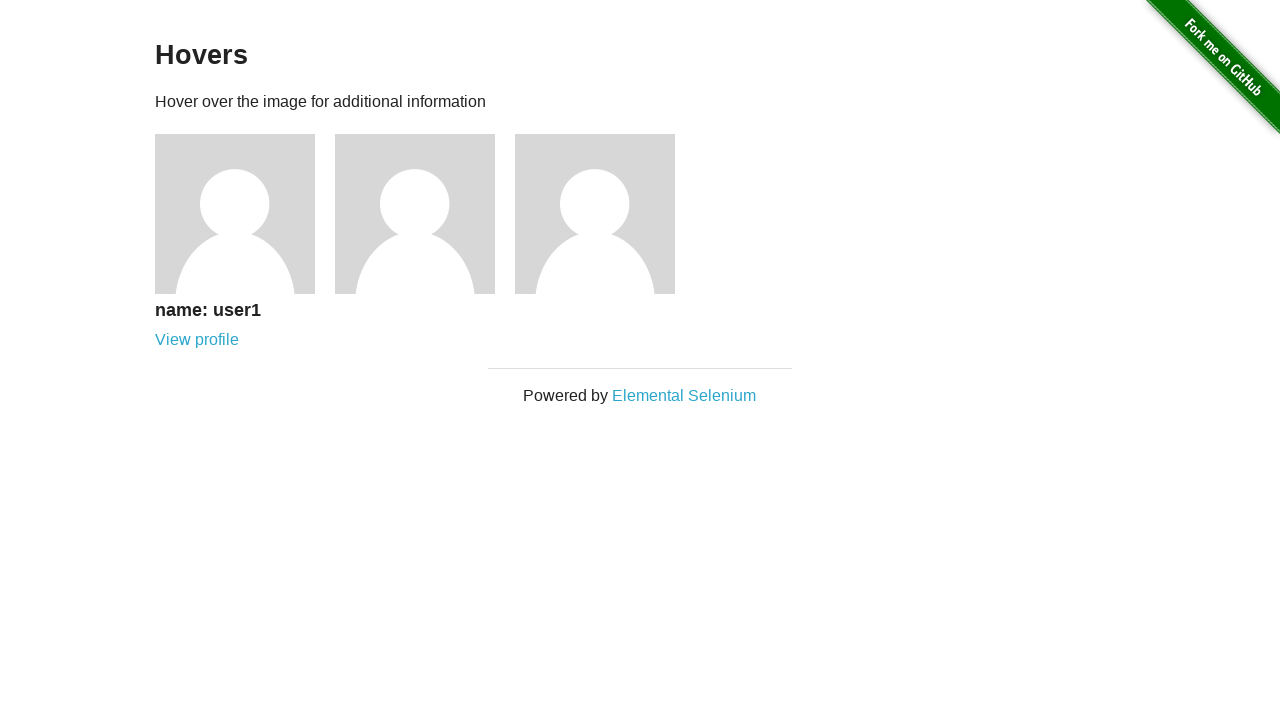

Verified that 'View profile' link is visible
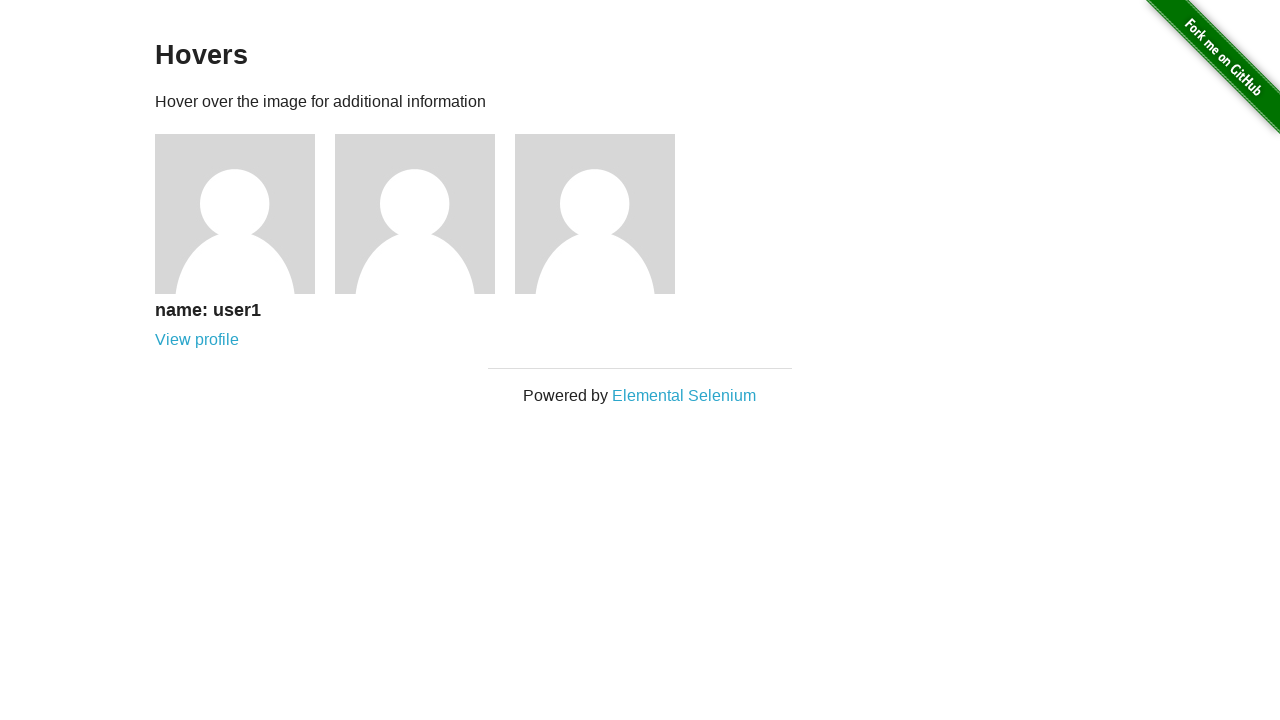

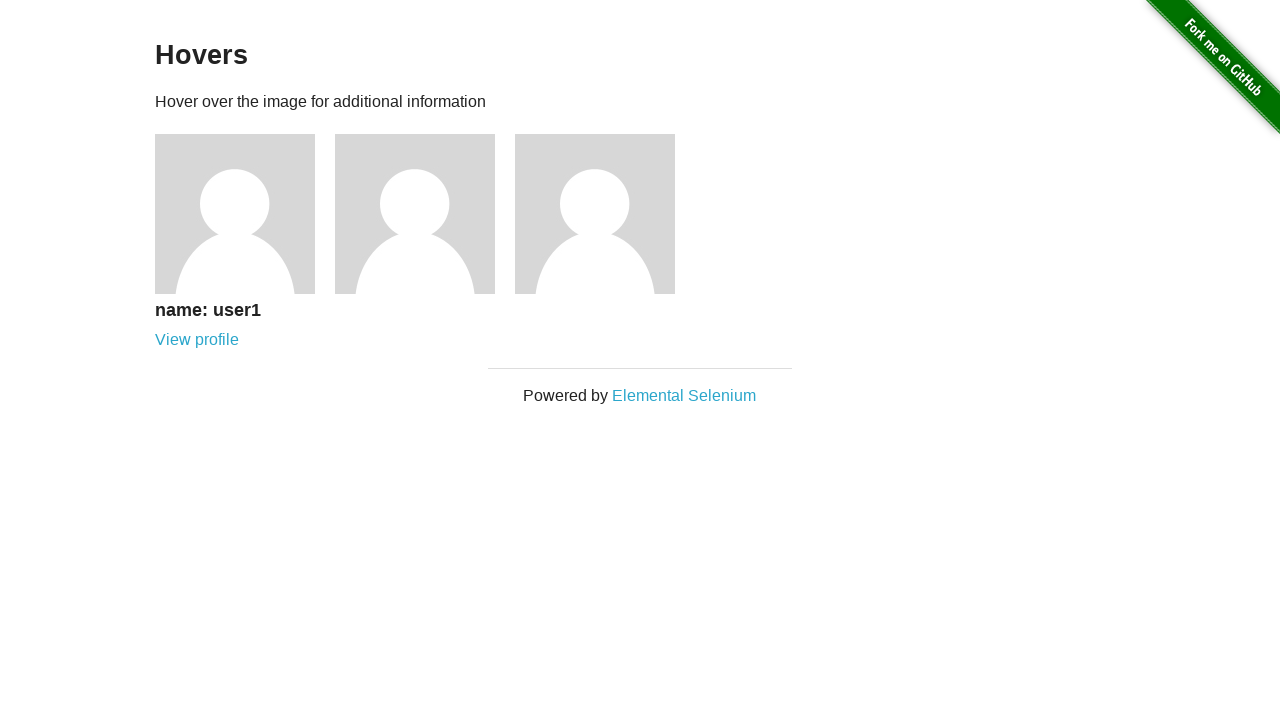